Tests checkbox functionality by finding all checkboxes on the page, clicking each one, and verifying they become selected.

Starting URL: https://www.rahulshettyacademy.com/AutomationPractice/

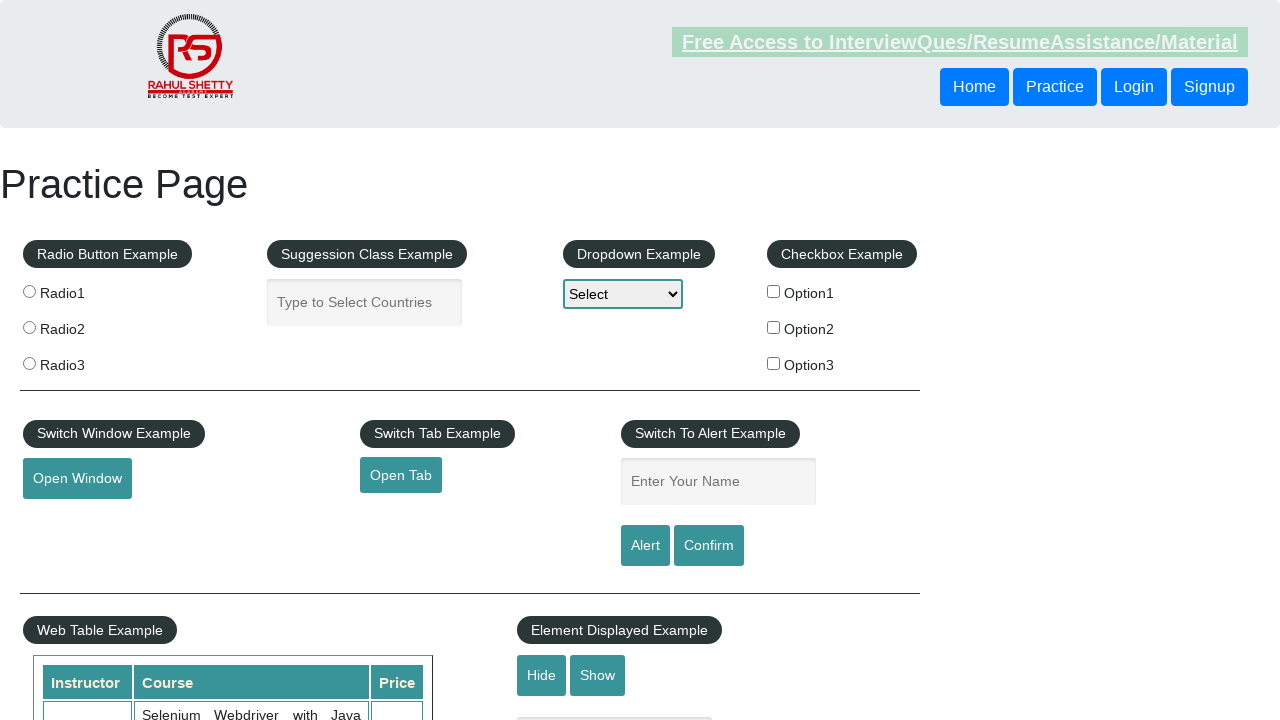

Navigated to AutomationPractice page
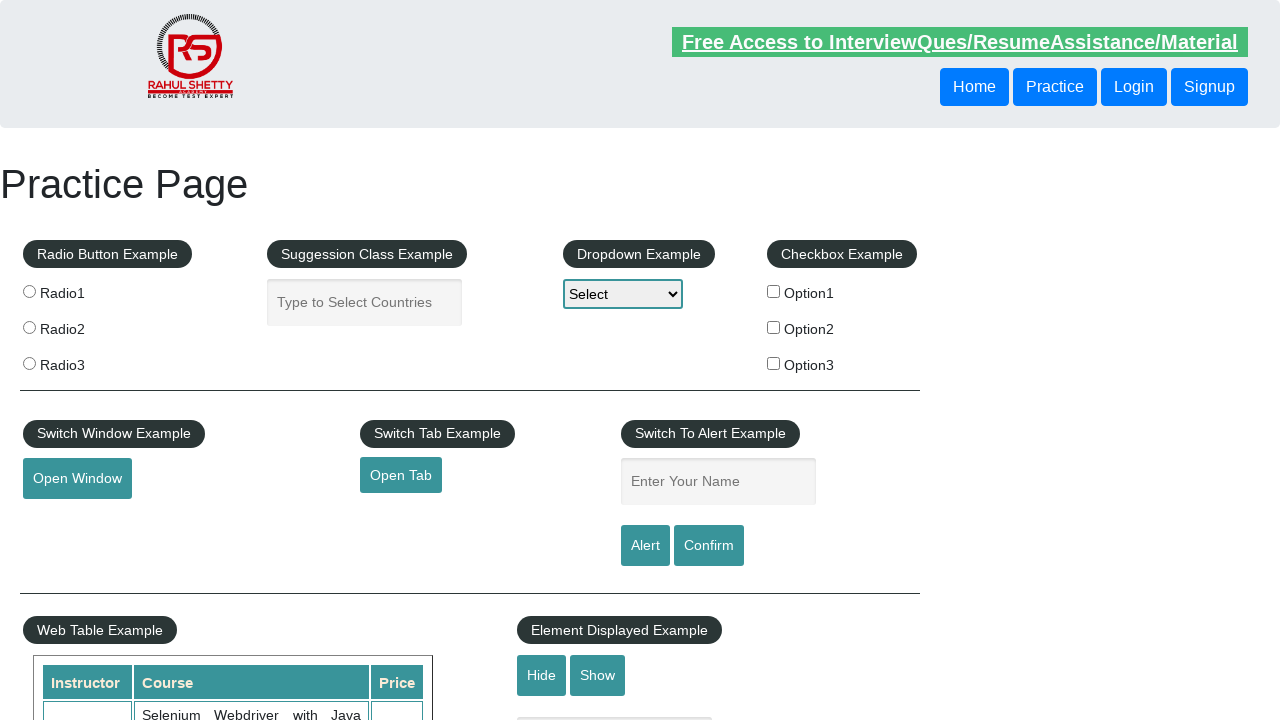

Checkboxes became available on the page
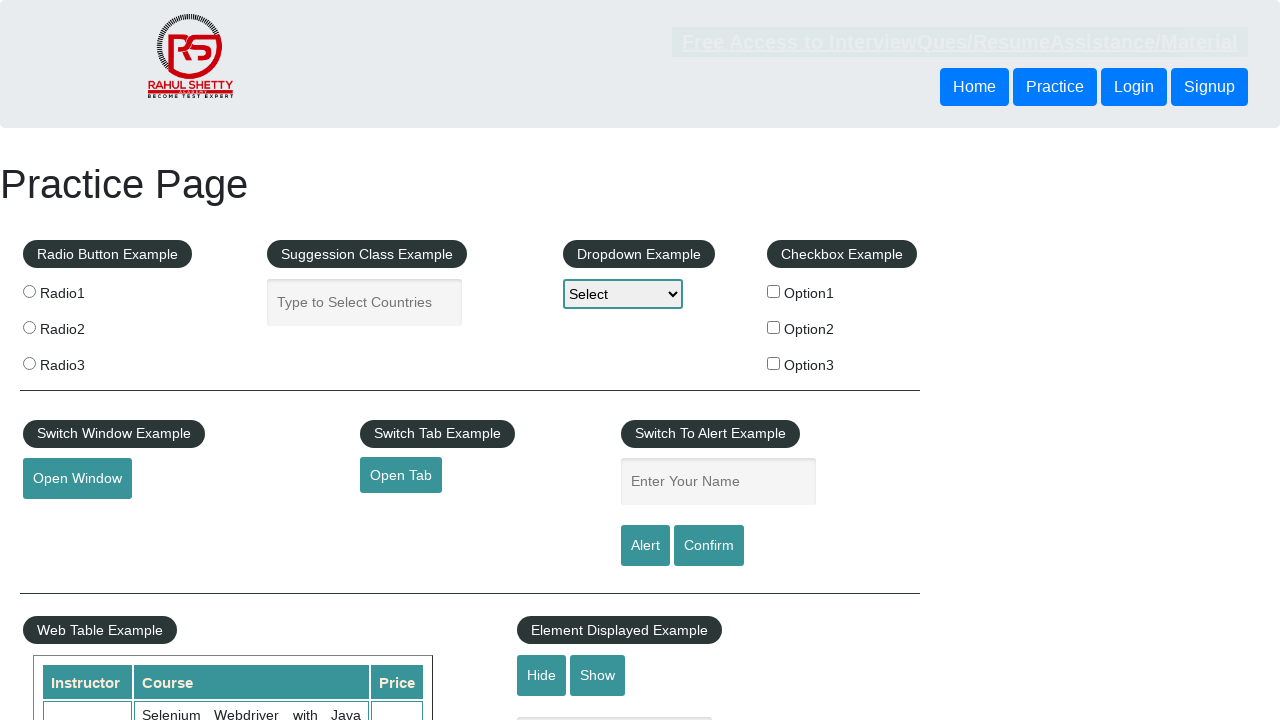

Located all checkbox elements on the page
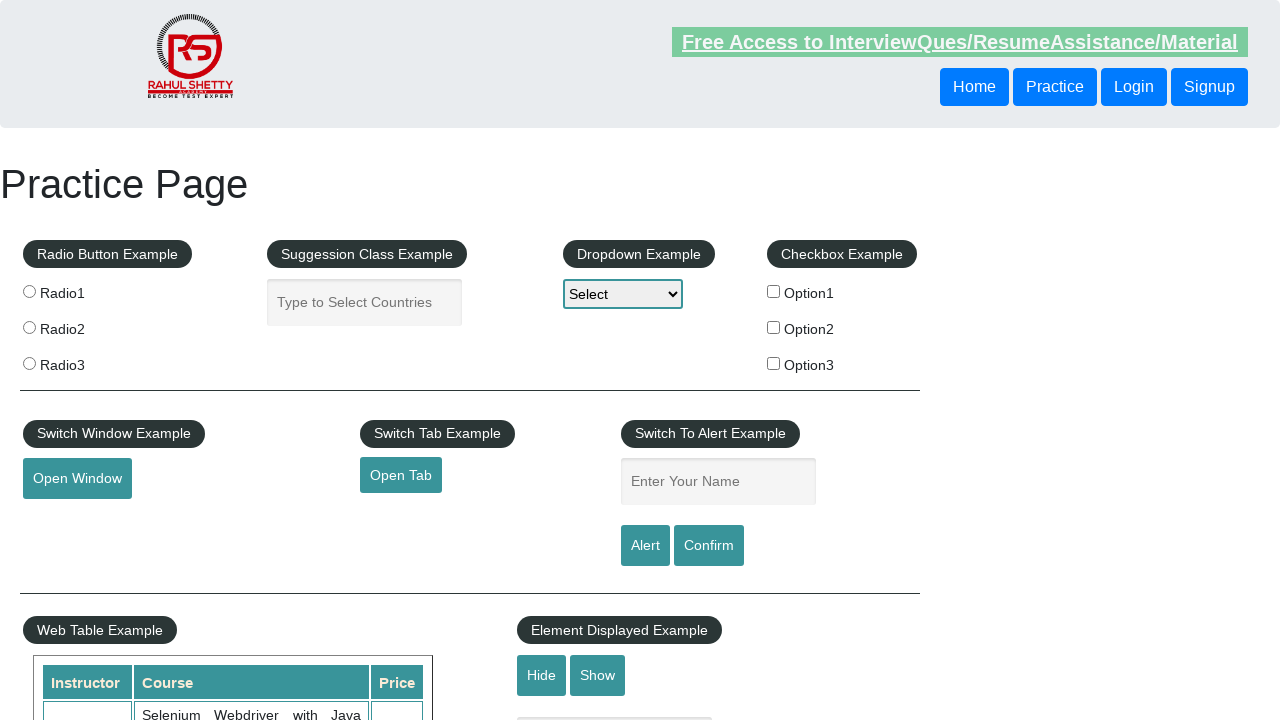

Found 3 checkboxes on the page
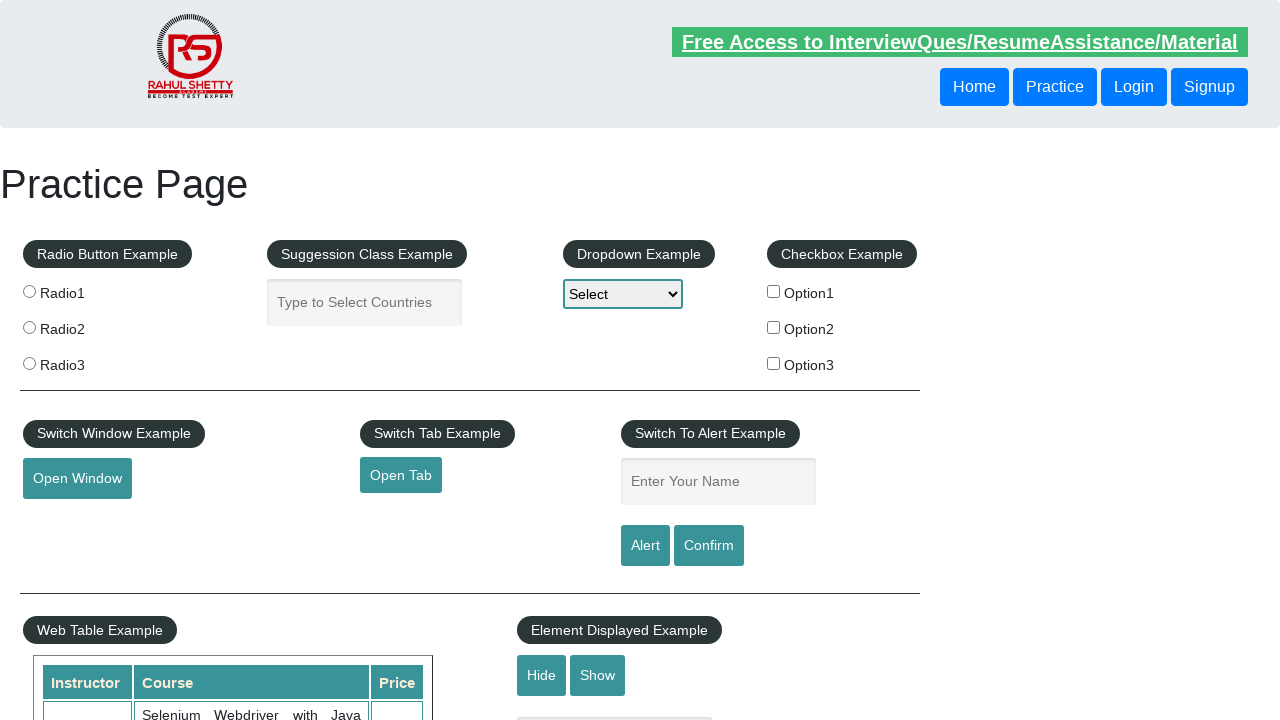

Clicked checkbox 0 at (774, 291) on input[type='checkbox'] >> nth=0
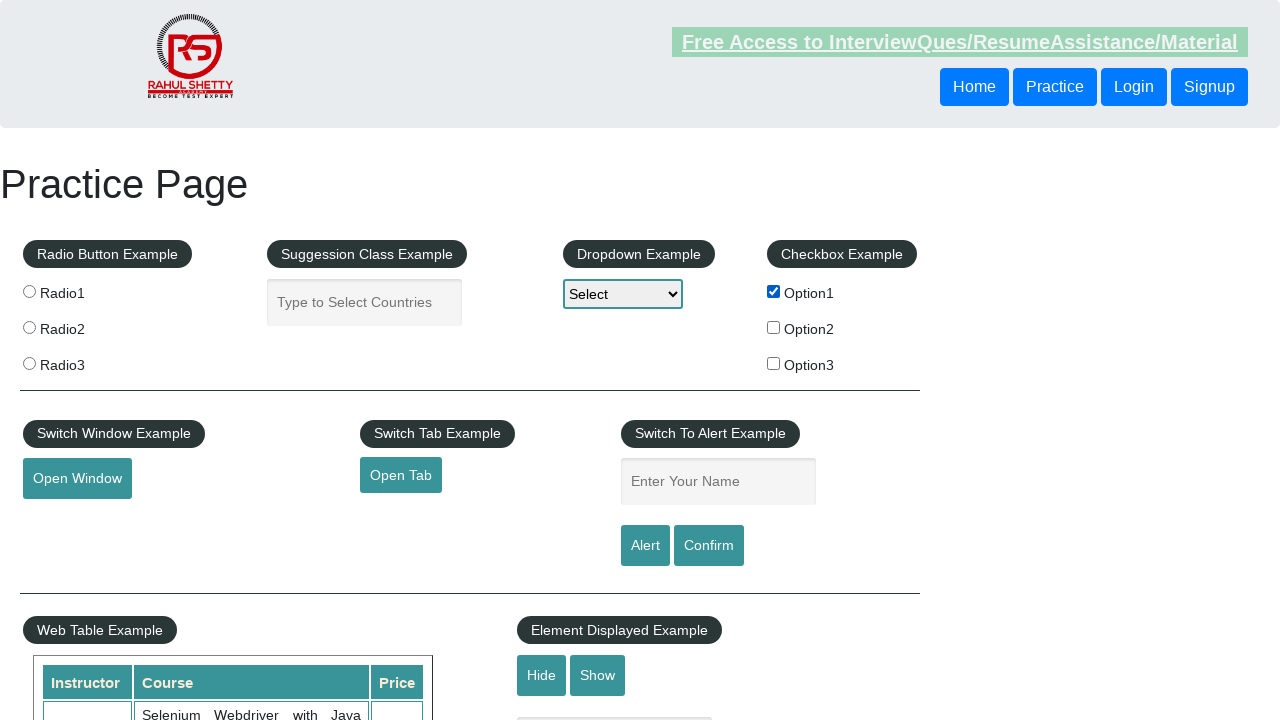

Verified checkbox 0 is selected
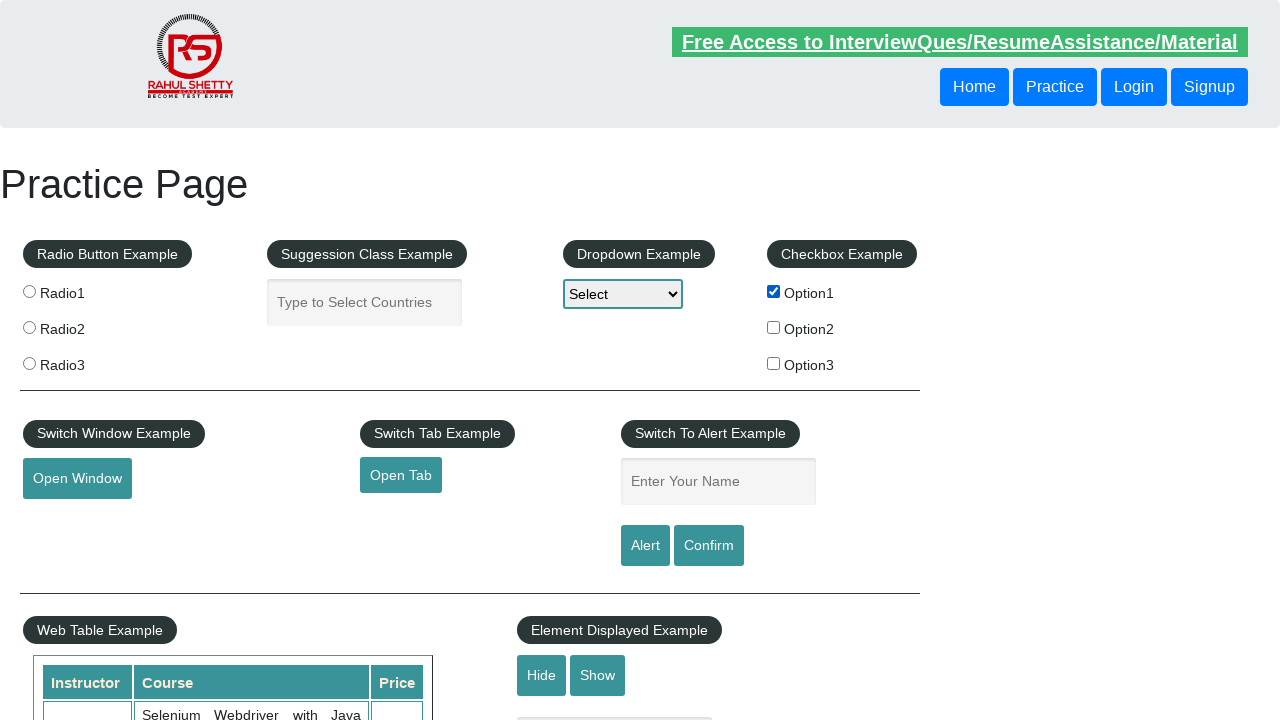

Clicked checkbox 1 at (774, 327) on input[type='checkbox'] >> nth=1
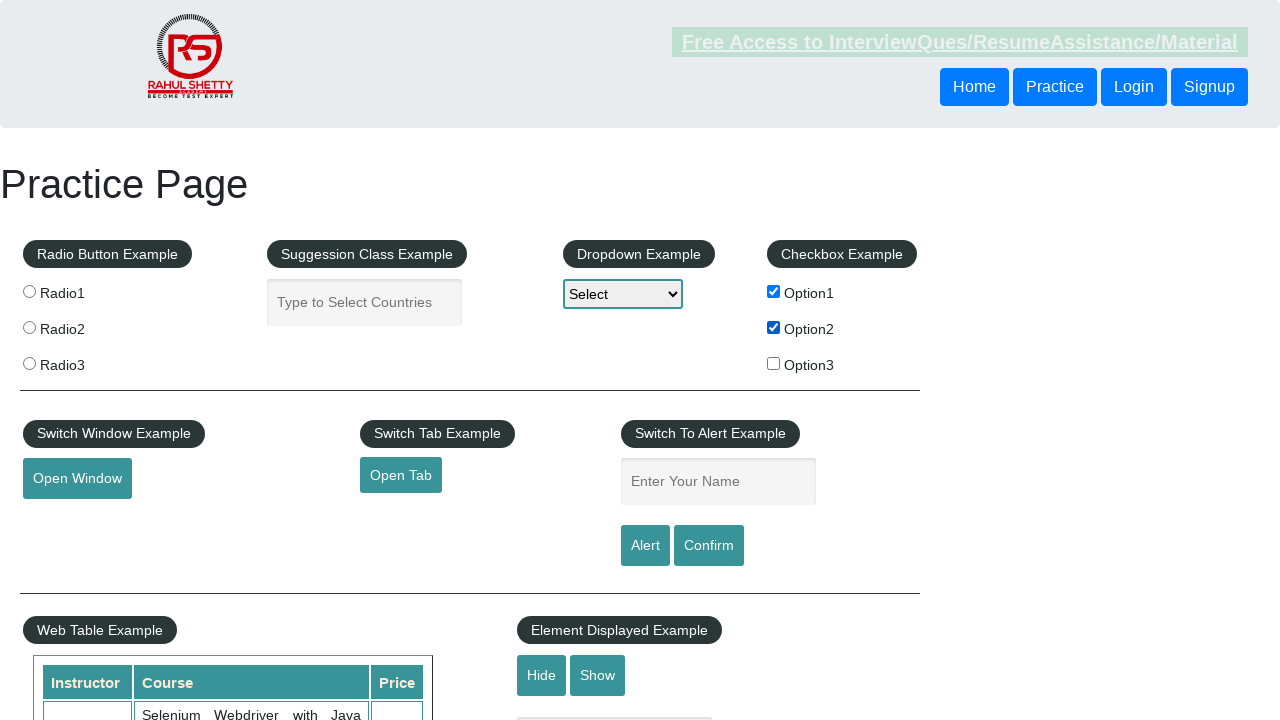

Verified checkbox 1 is selected
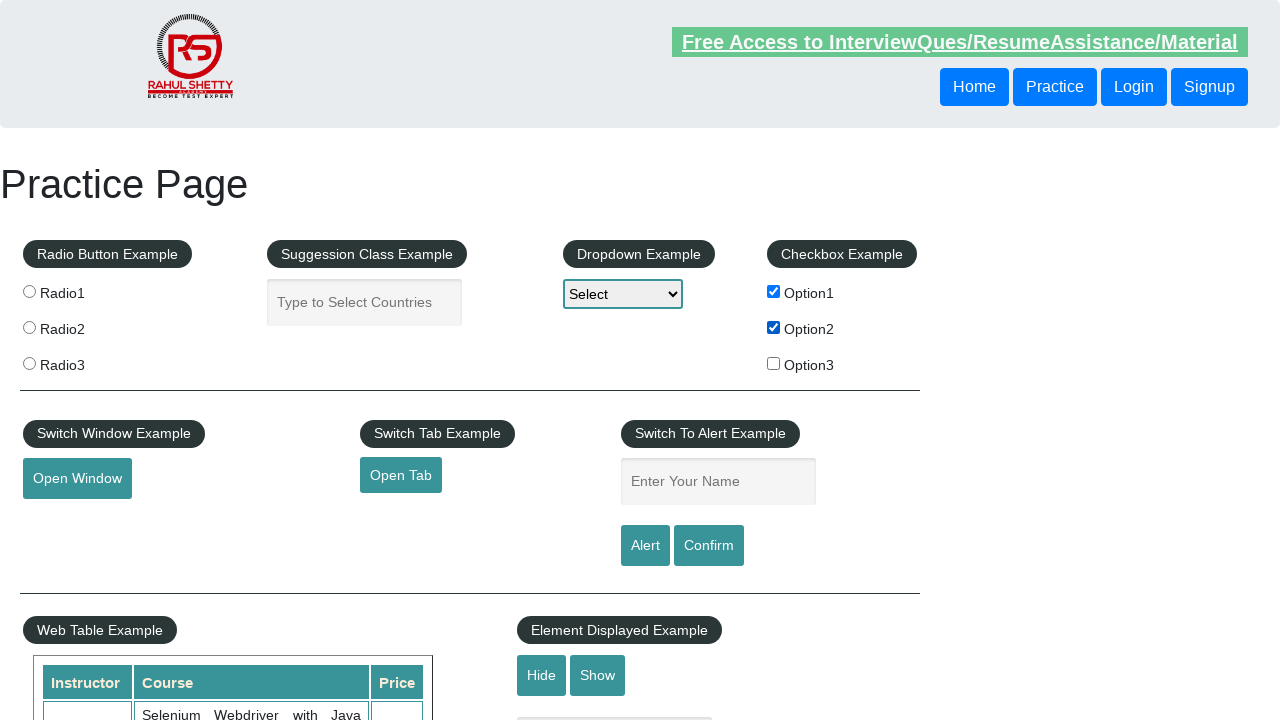

Clicked checkbox 2 at (774, 363) on input[type='checkbox'] >> nth=2
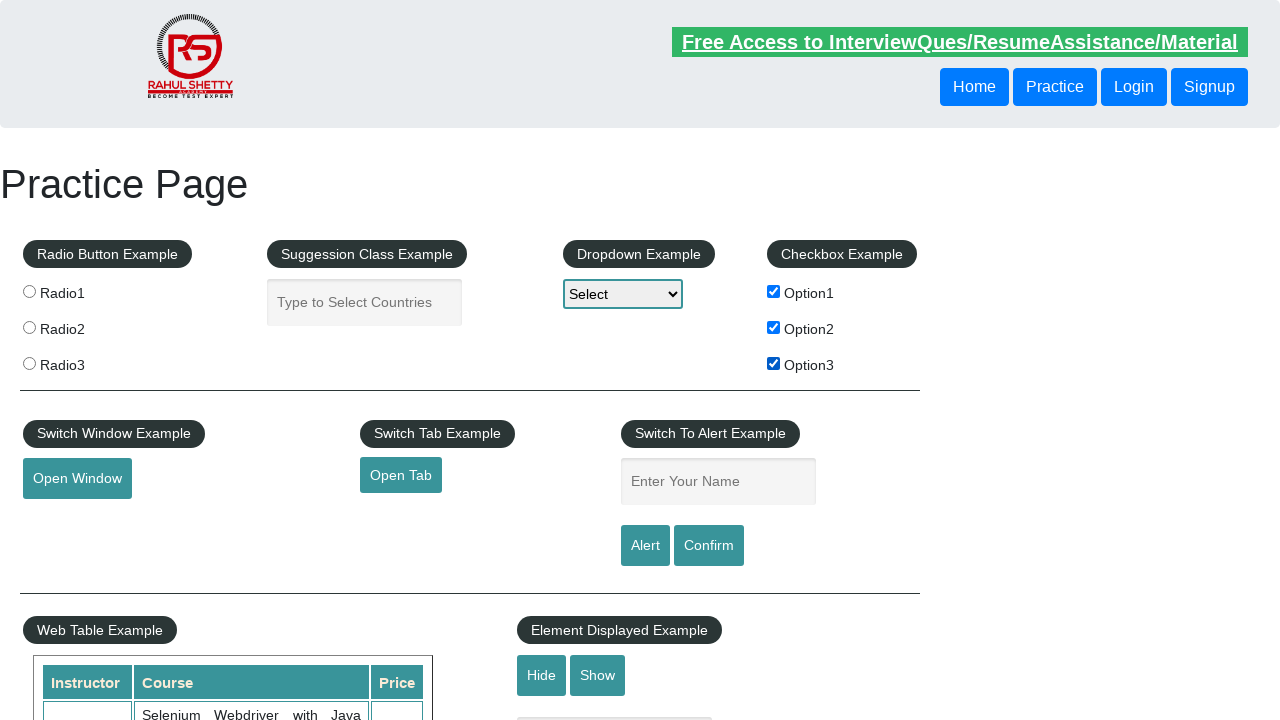

Verified checkbox 2 is selected
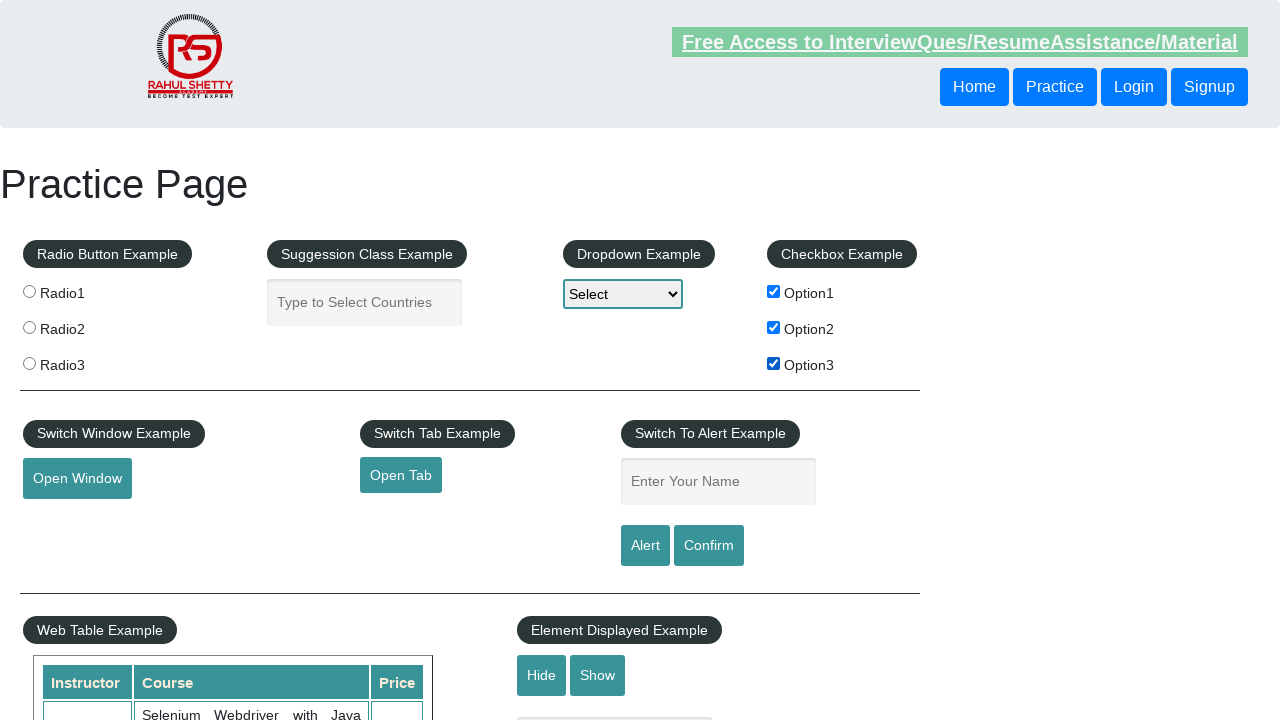

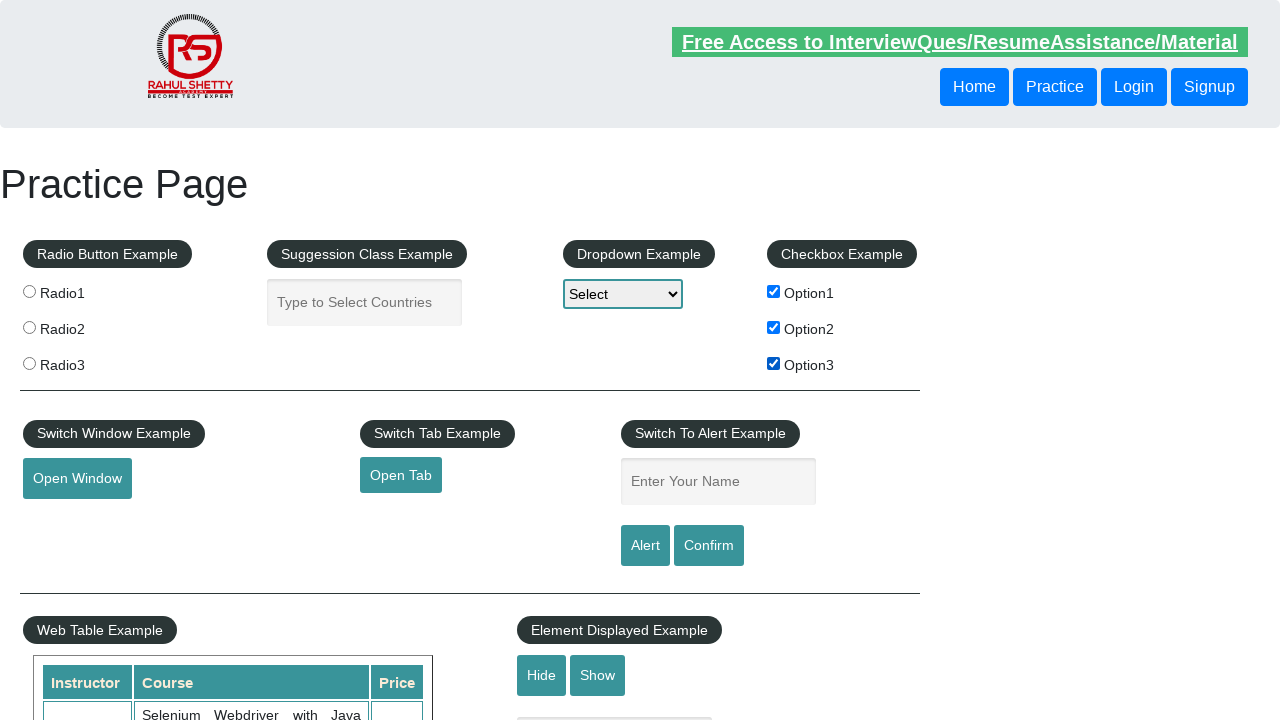